Tests filtering to display only completed todo items

Starting URL: https://demo.playwright.dev/todomvc

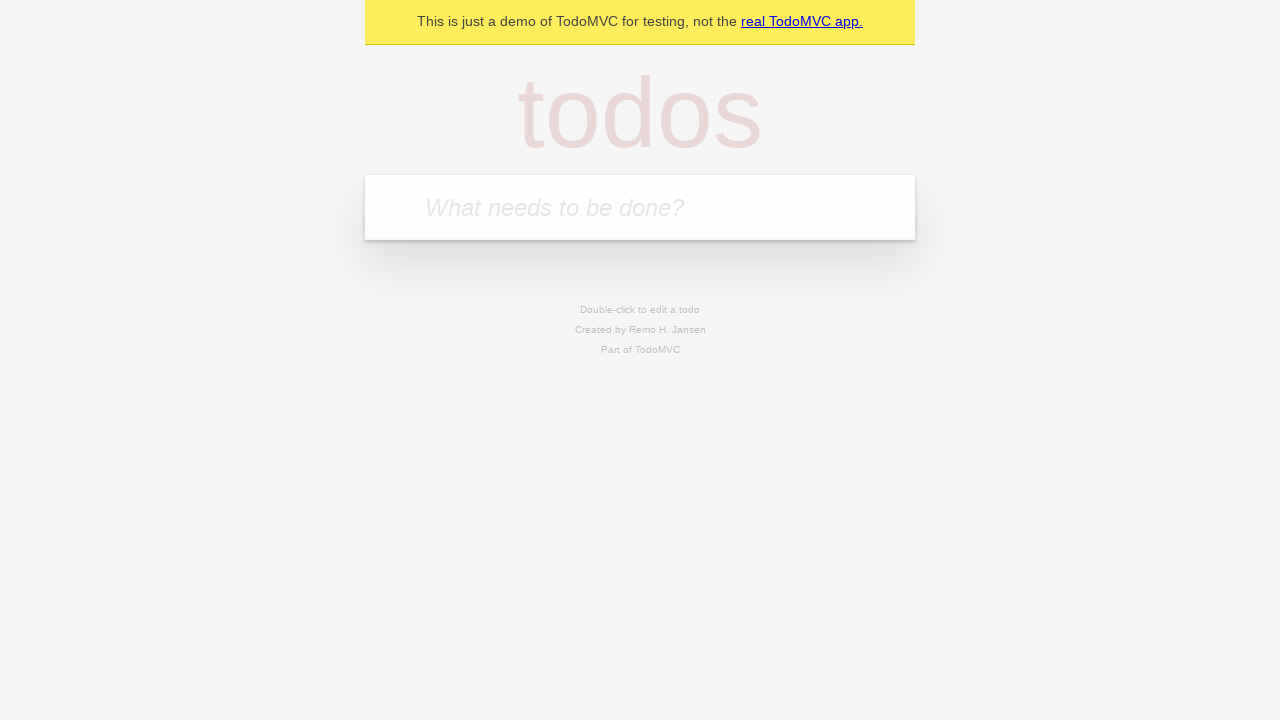

Filled todo input with 'buy some cheese' on internal:attr=[placeholder="What needs to be done?"i]
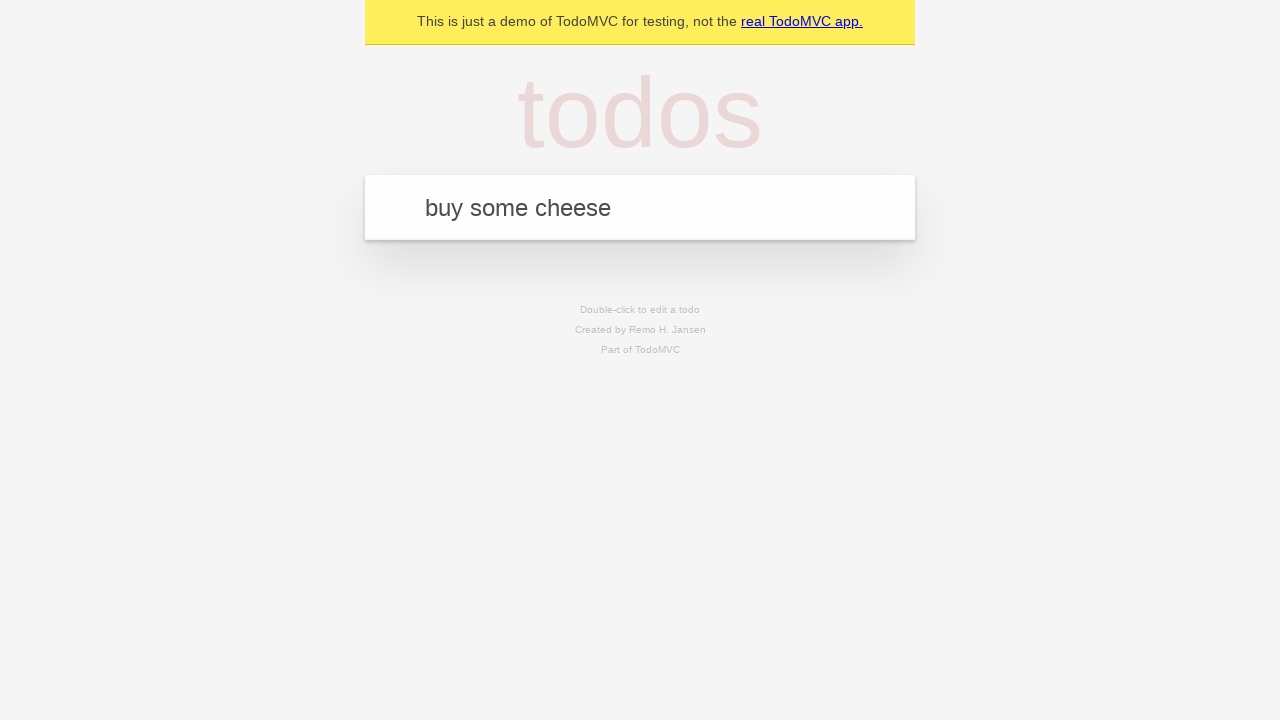

Pressed Enter to add first todo item on internal:attr=[placeholder="What needs to be done?"i]
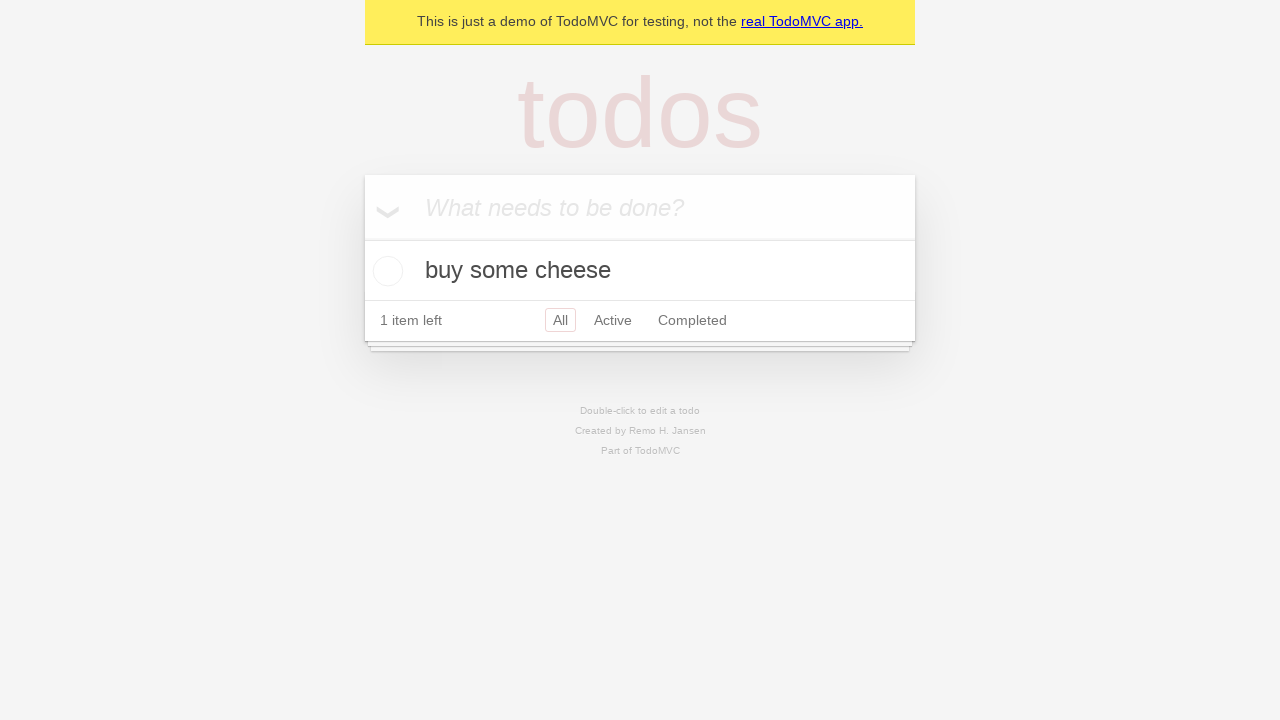

Filled todo input with 'feed the cat' on internal:attr=[placeholder="What needs to be done?"i]
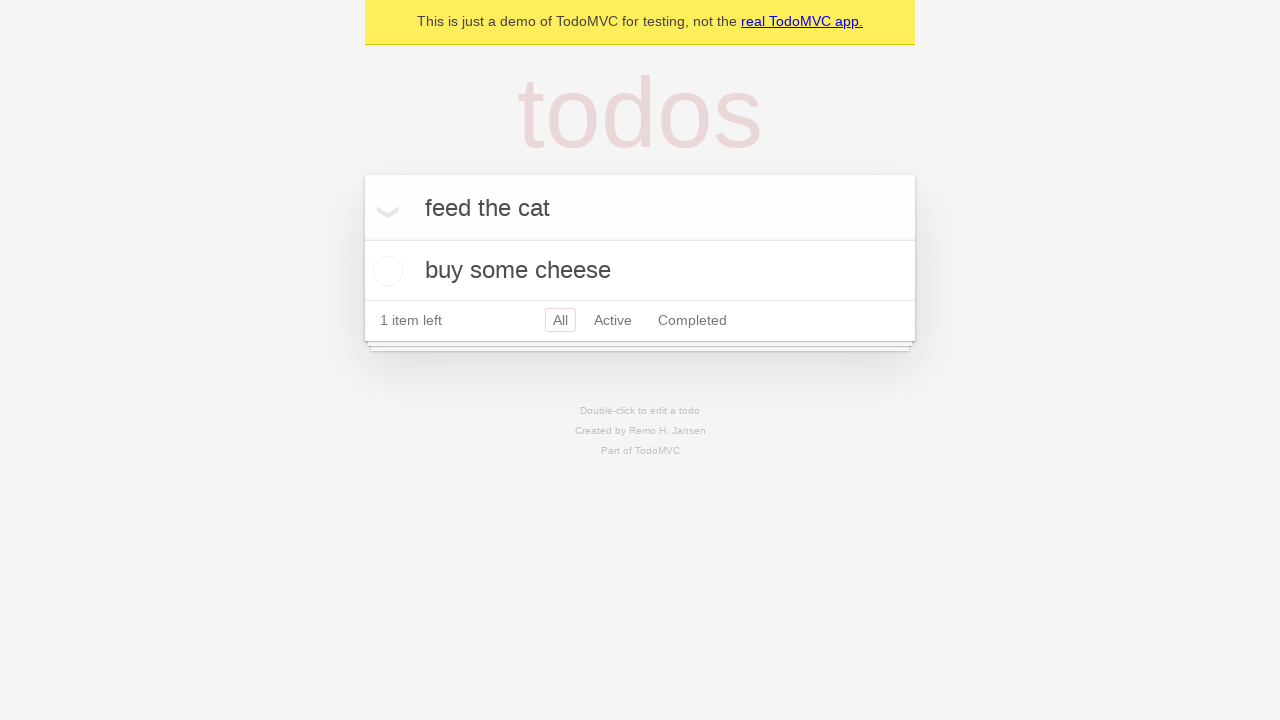

Pressed Enter to add second todo item on internal:attr=[placeholder="What needs to be done?"i]
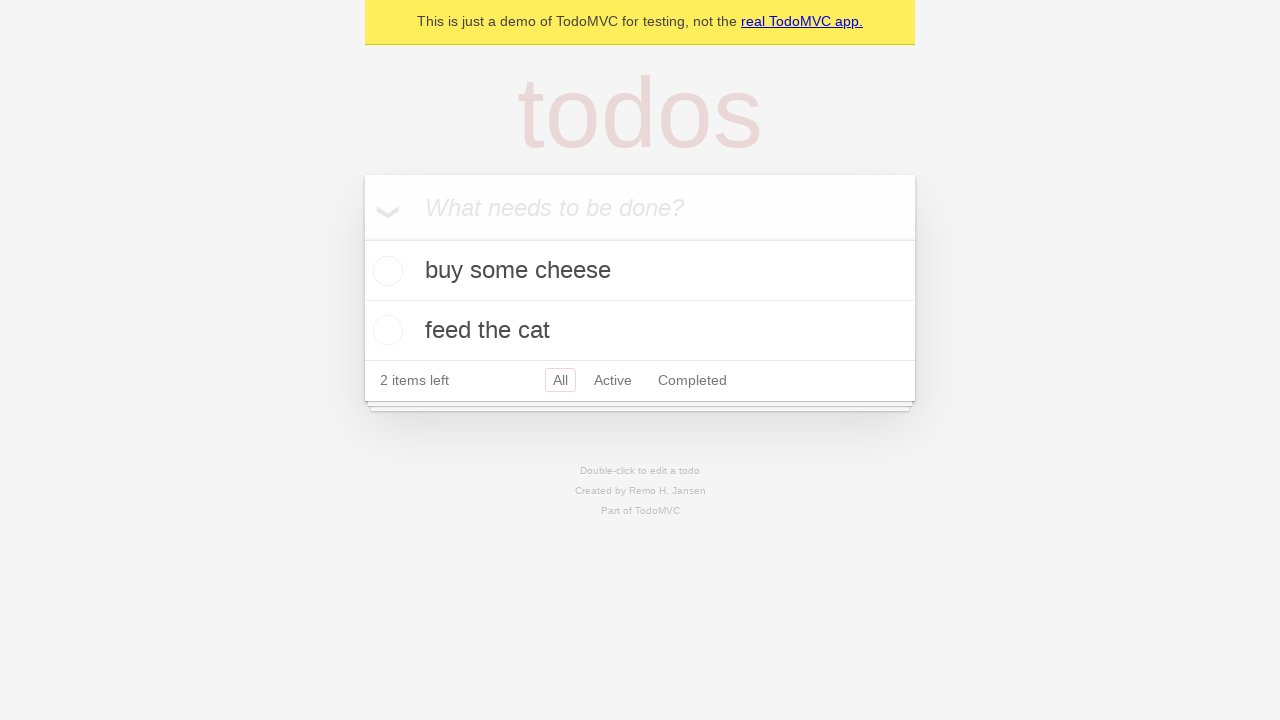

Filled todo input with 'book a doctors appointment' on internal:attr=[placeholder="What needs to be done?"i]
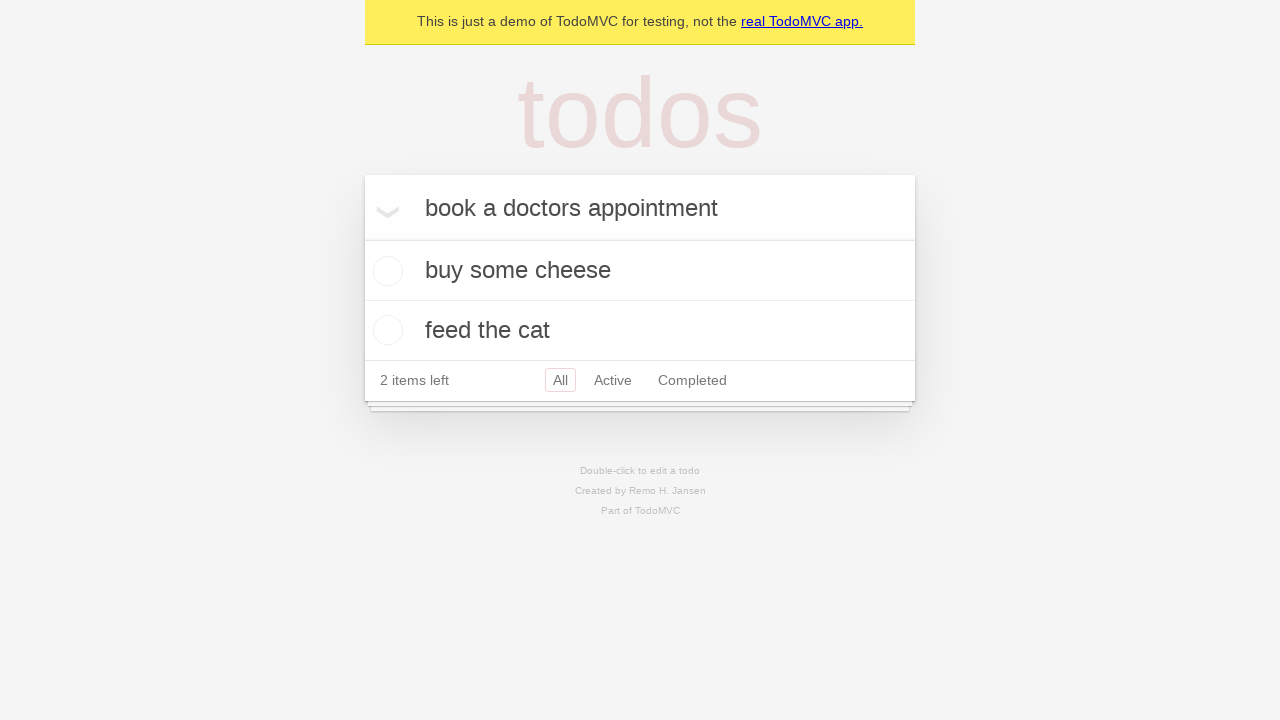

Pressed Enter to add third todo item on internal:attr=[placeholder="What needs to be done?"i]
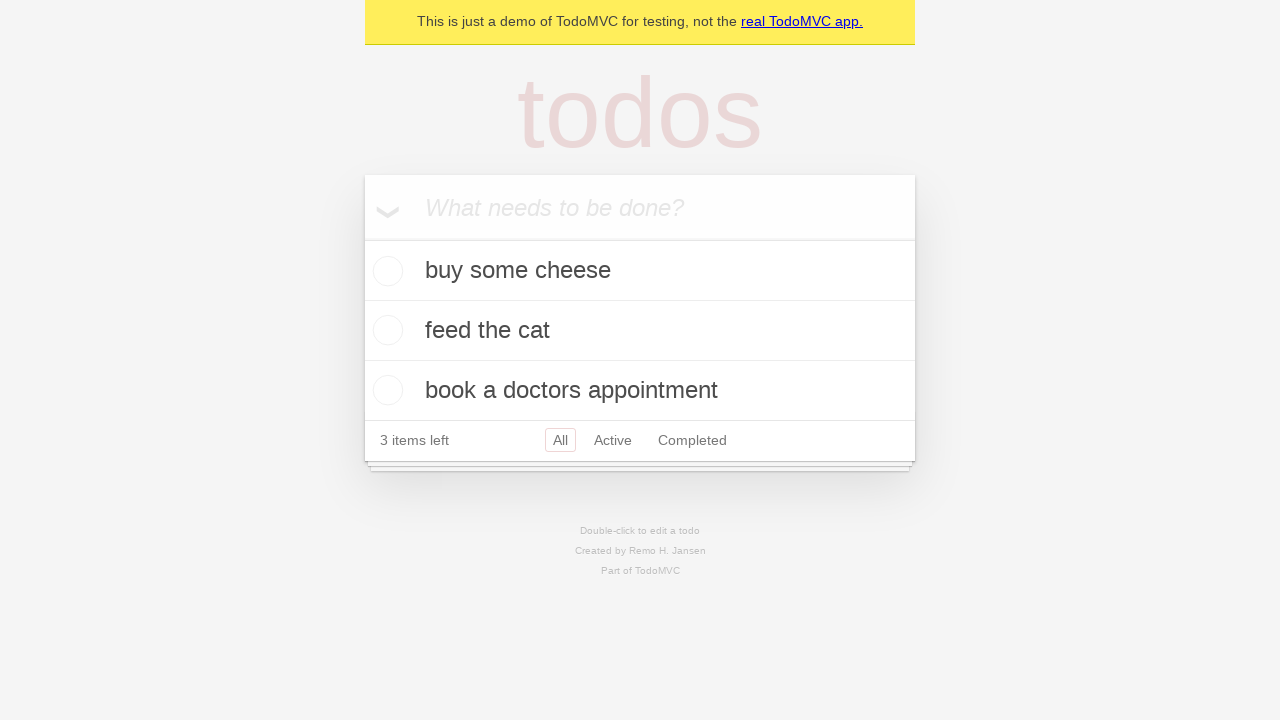

Checked the second todo item (feed the cat) as completed at (385, 330) on internal:testid=[data-testid="todo-item"s] >> nth=1 >> internal:role=checkbox
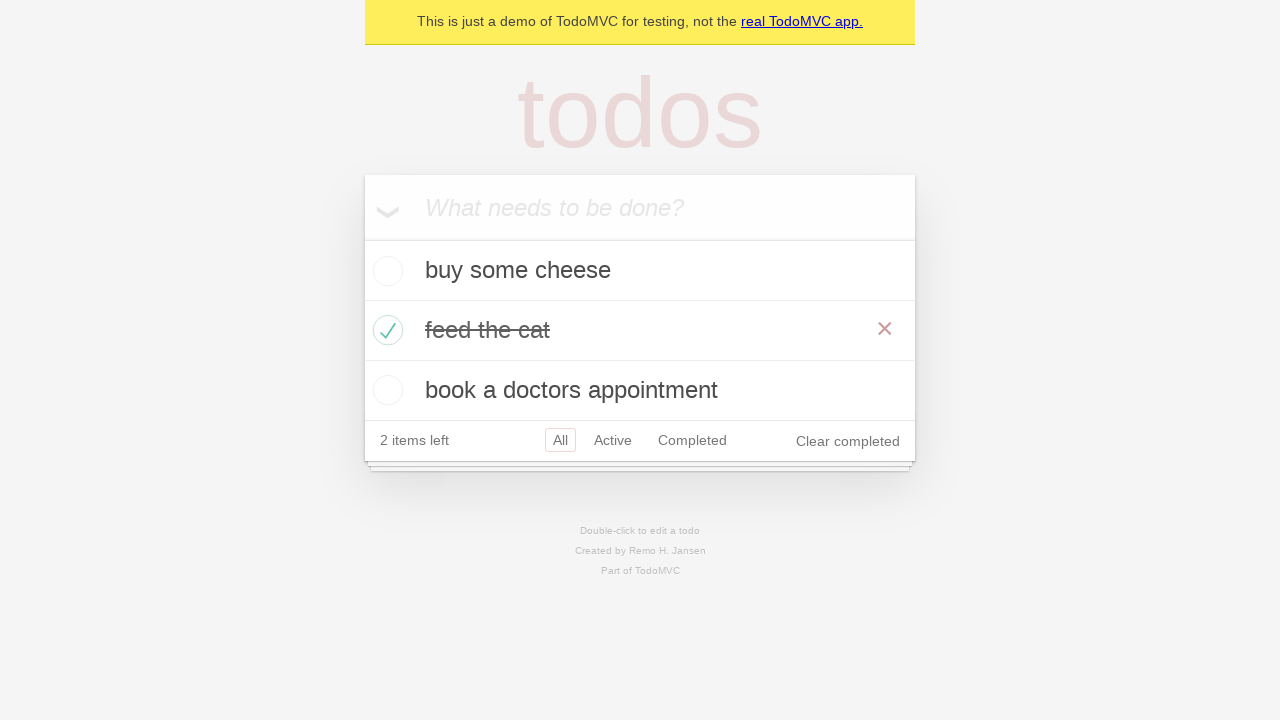

Clicked Completed filter to display only completed items at (692, 440) on internal:role=link[name="Completed"i]
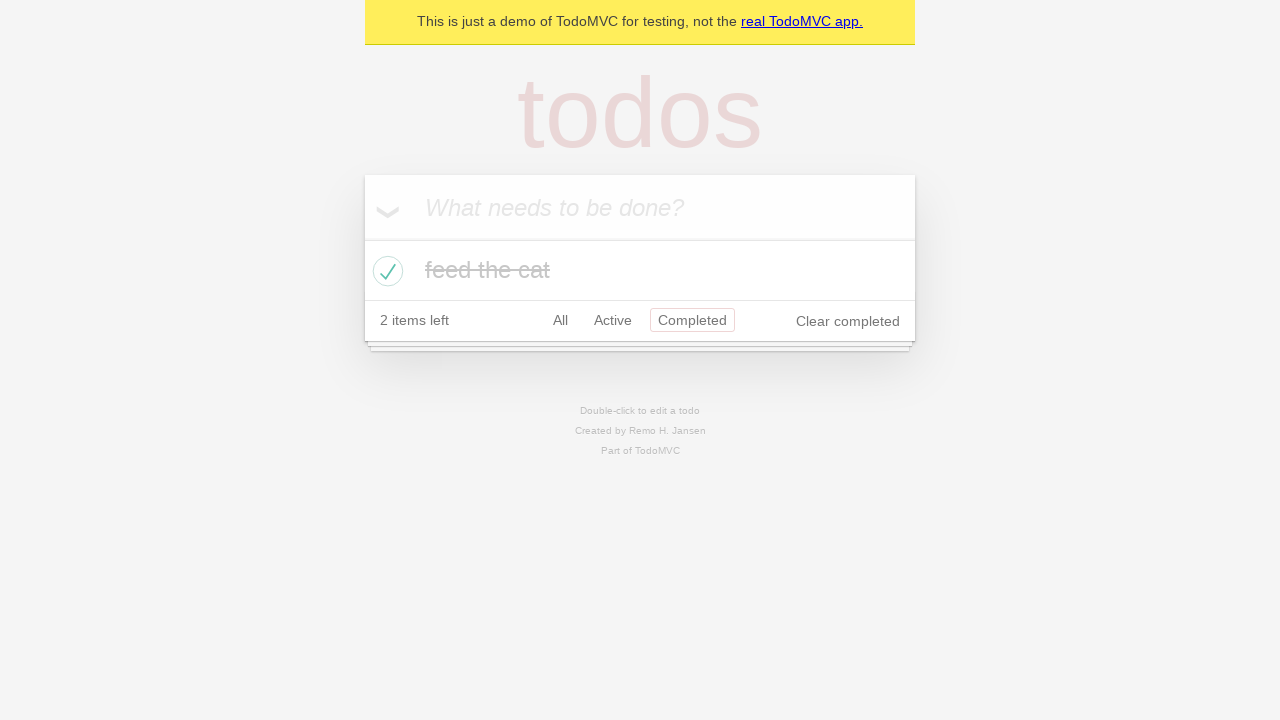

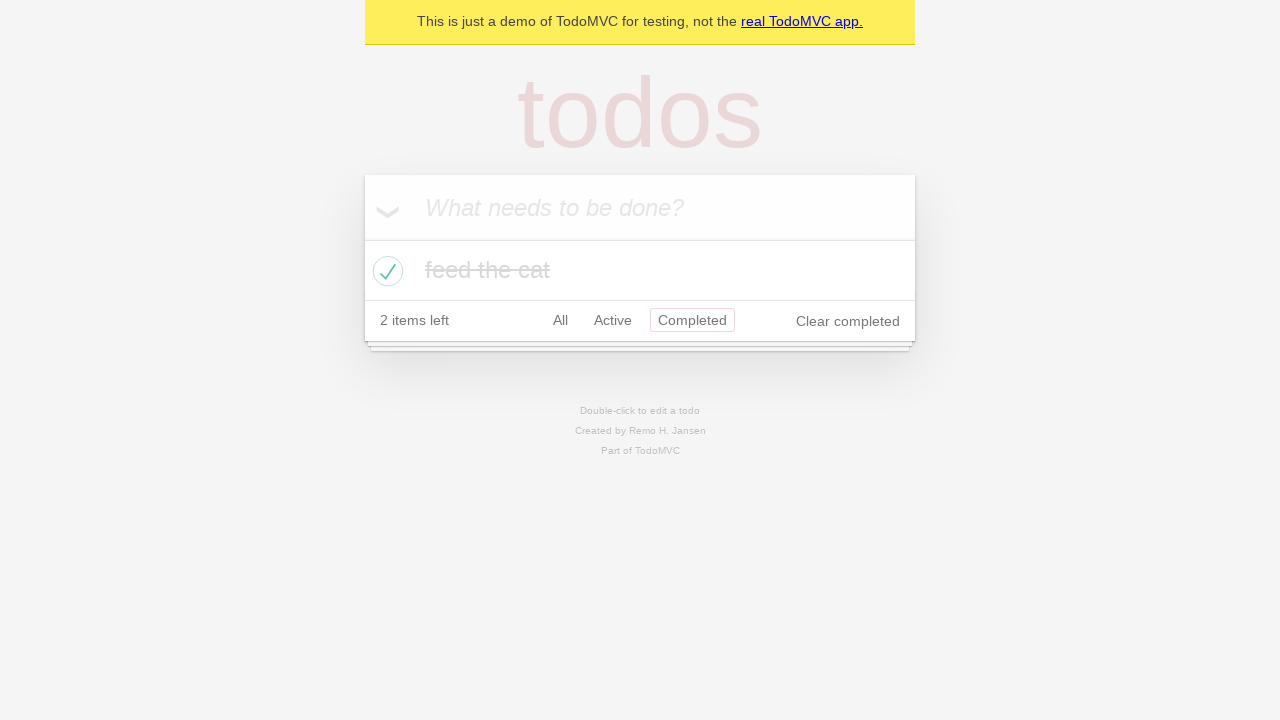